Tests mouse hover functionality by hovering over an image element on the Hovers test page, which reveals hidden user profile information.

Starting URL: https://the-internet.herokuapp.com/hovers

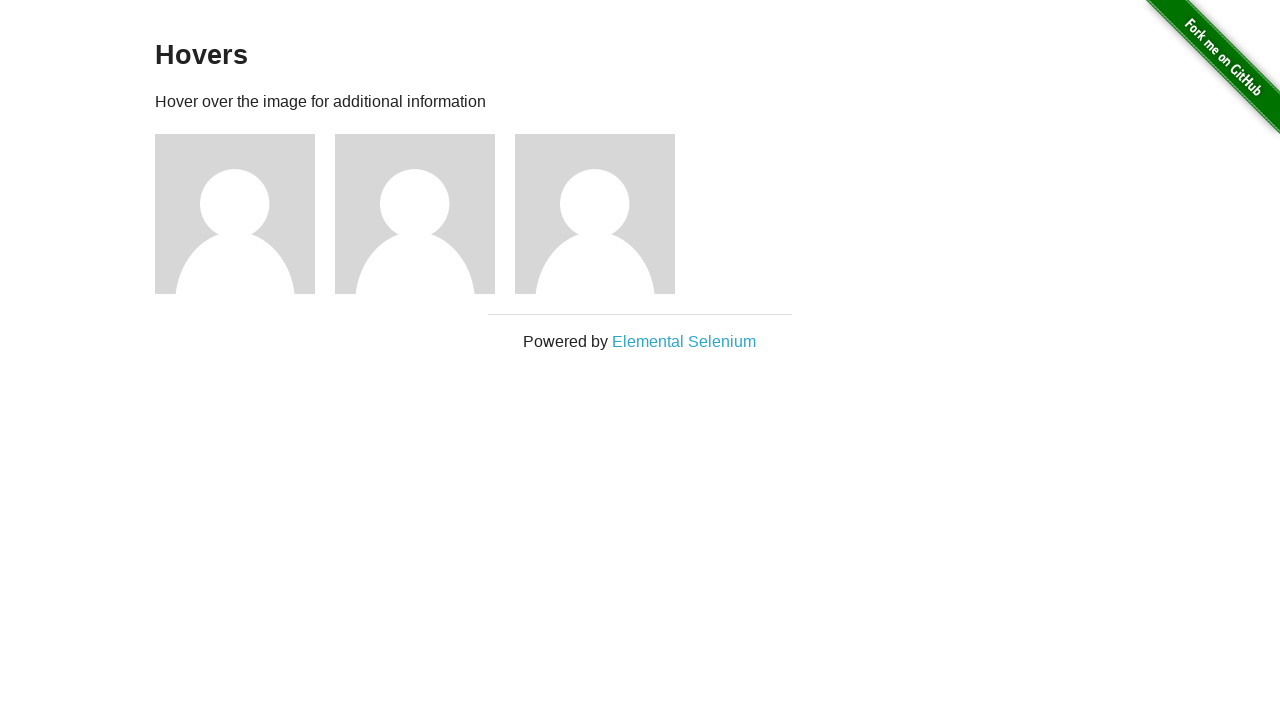

Located the first image element in the figures section
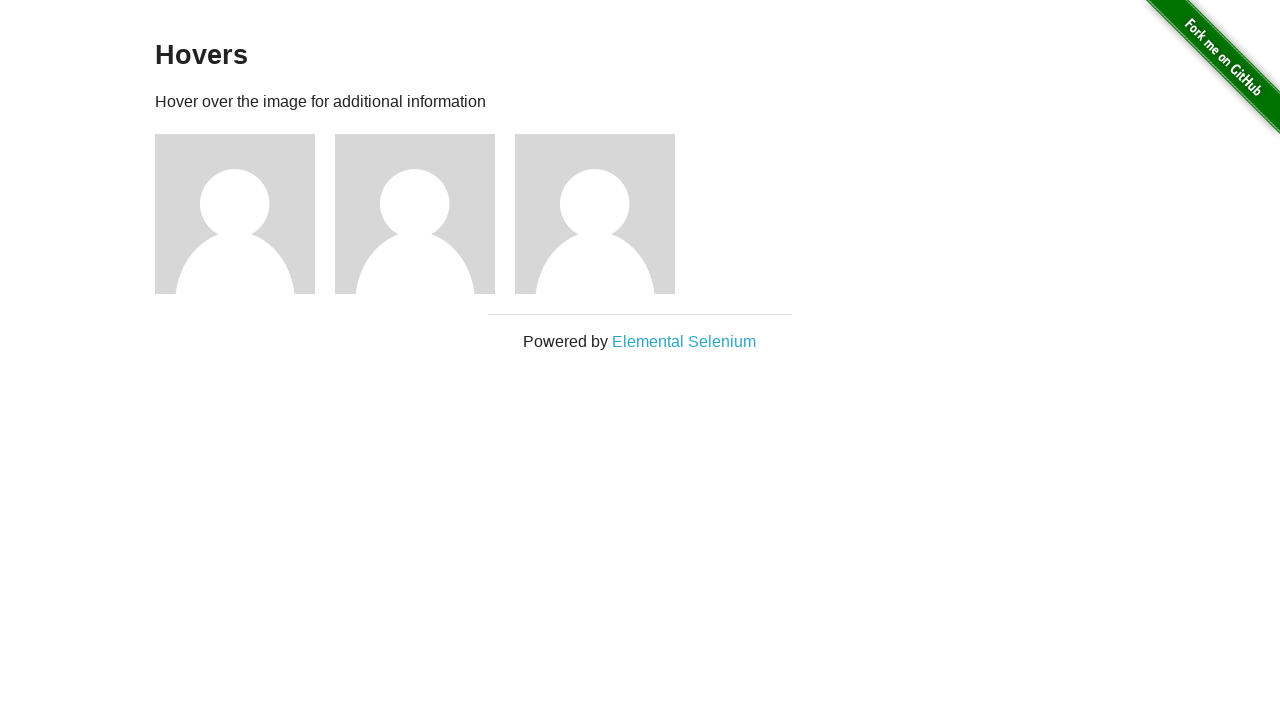

Hovered over the first image to reveal hidden user profile information at (235, 214) on (//div[@class='figure']//img)[1]
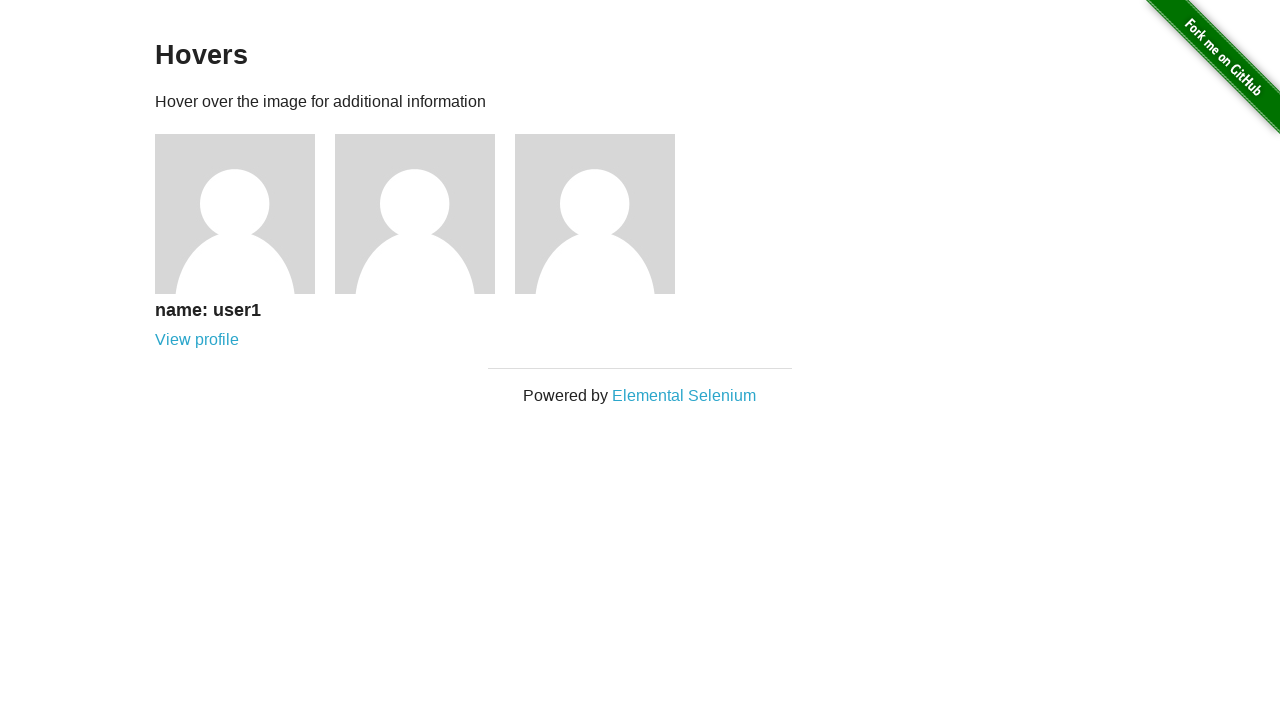

Waited for user profile information to appear in figcaption
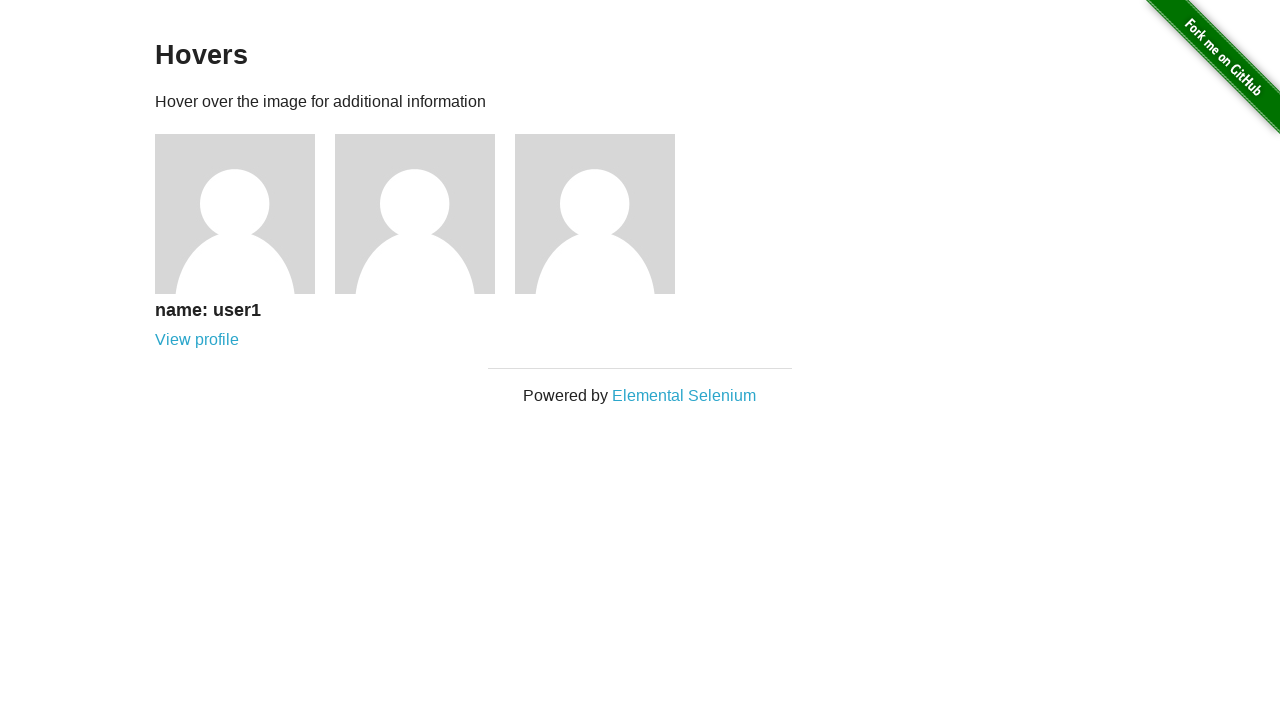

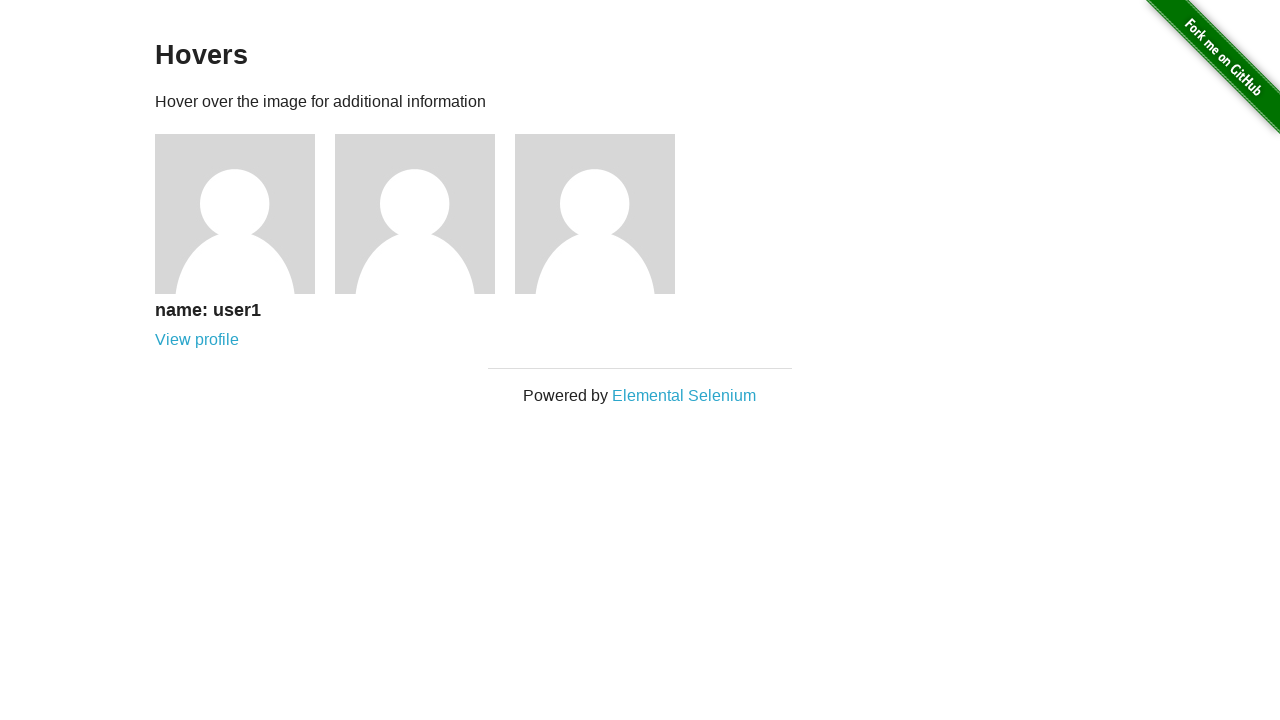